Tests drag and drop functionality by dragging mobile and laptop accessories to their respective categories

Starting URL: https://demoapps.qspiders.com/ui/dragDrop/dragToCorrect?sublist=2

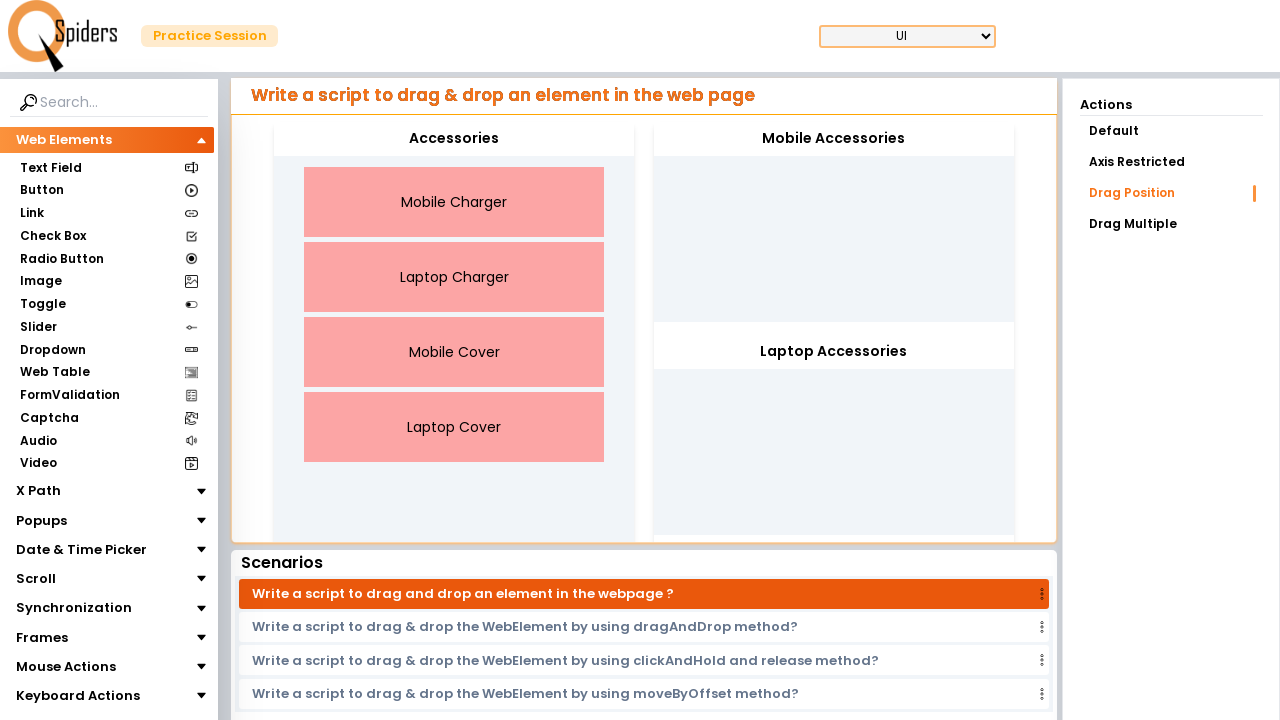

Located Mobile Charger element
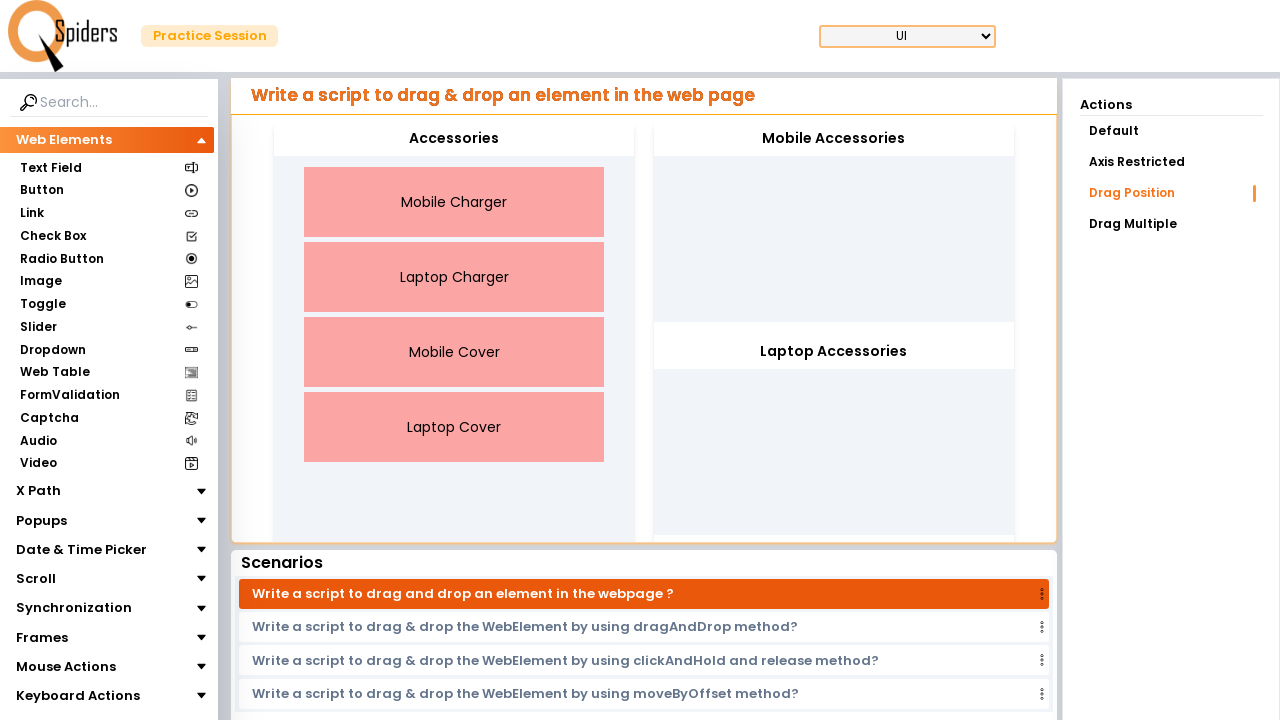

Located Mobile Cover element
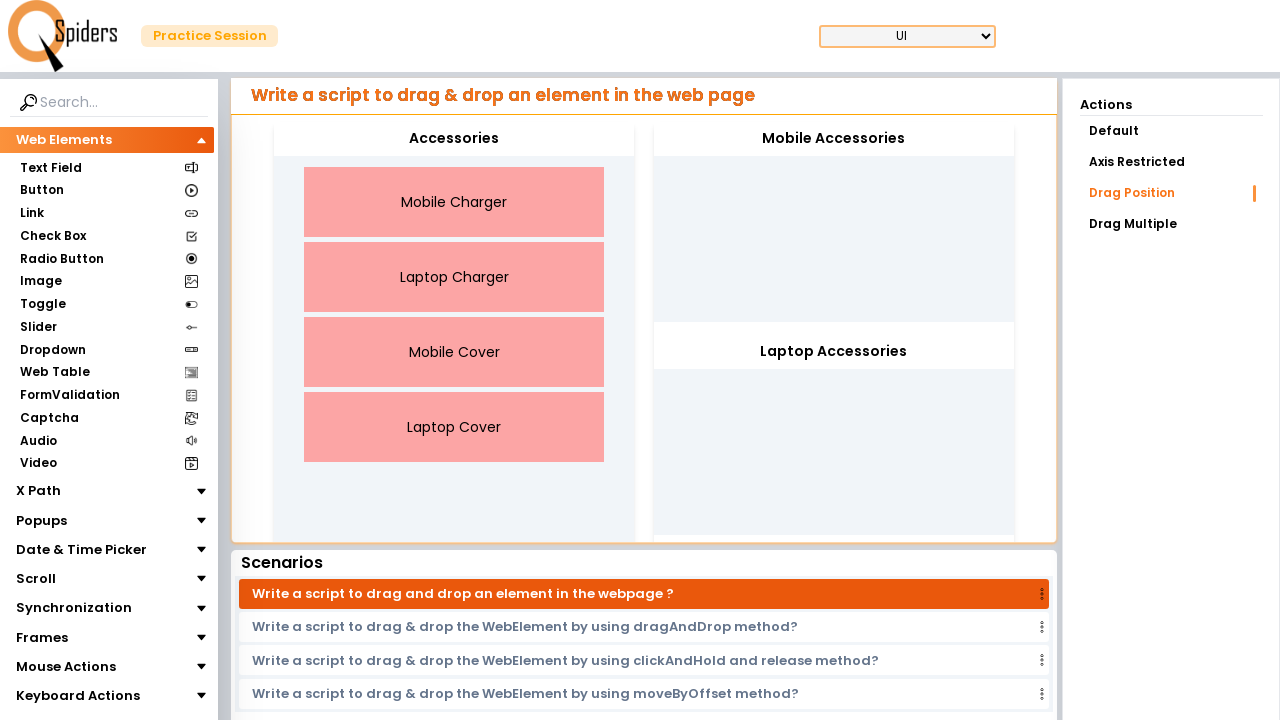

Located Mobile Accessories drop target
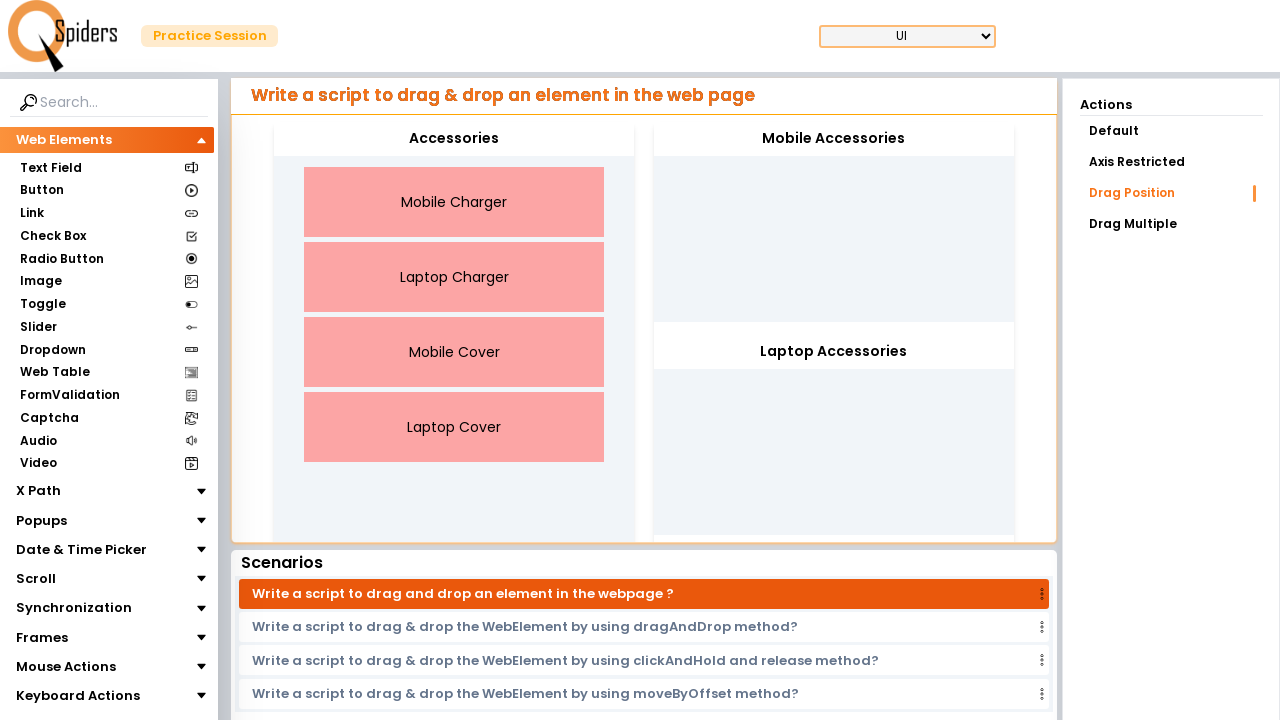

Located Laptop Cover element
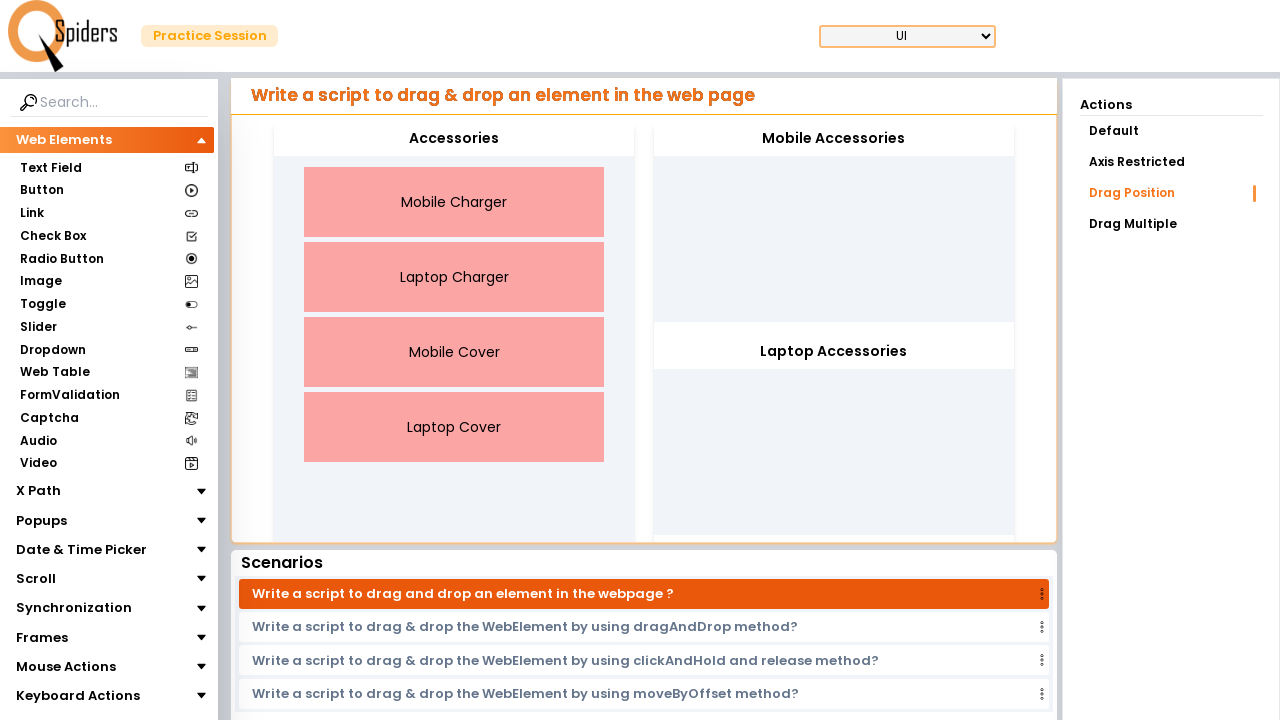

Located Laptop Charger element
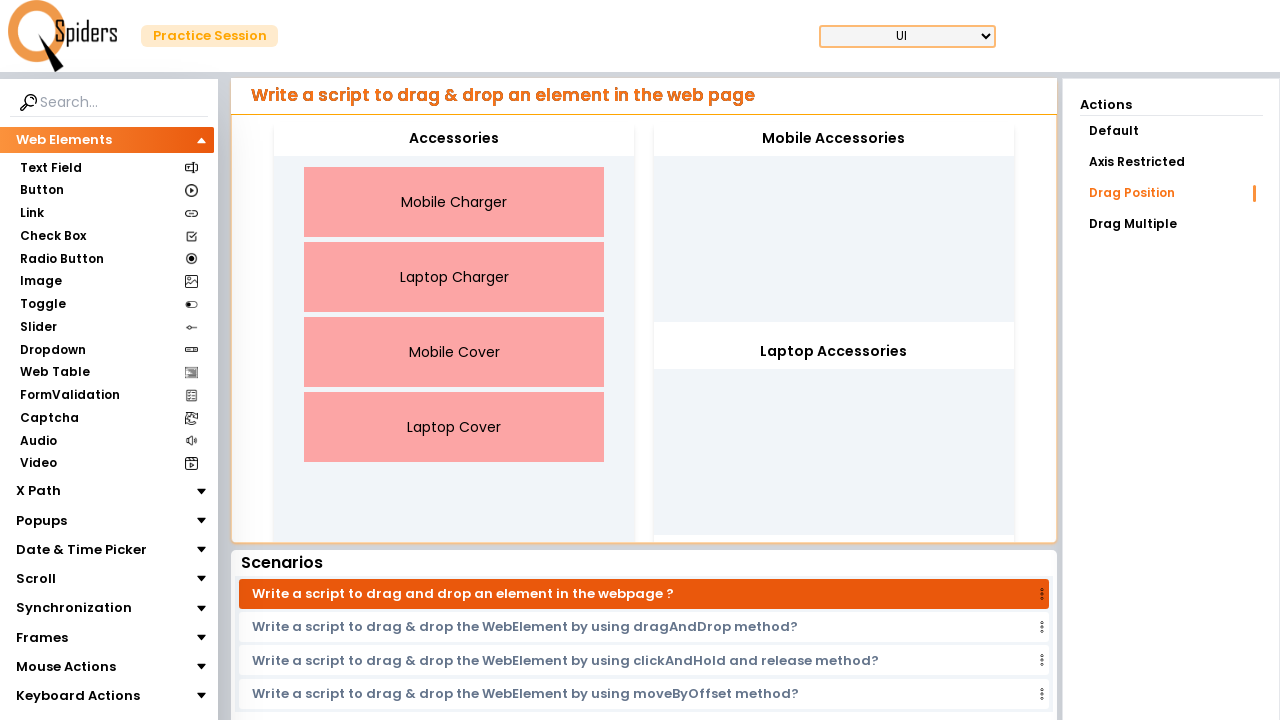

Located Laptop Accessories drop target
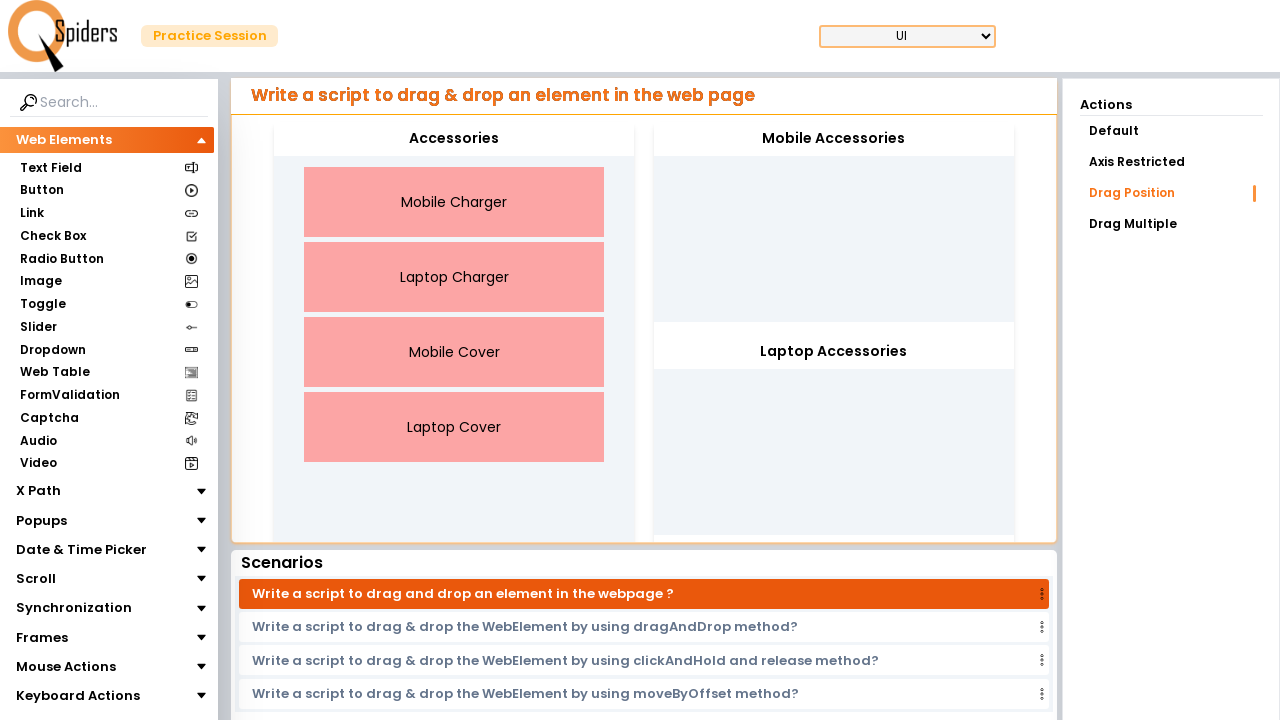

Dragged Mobile Charger to Mobile Accessories category at (834, 139)
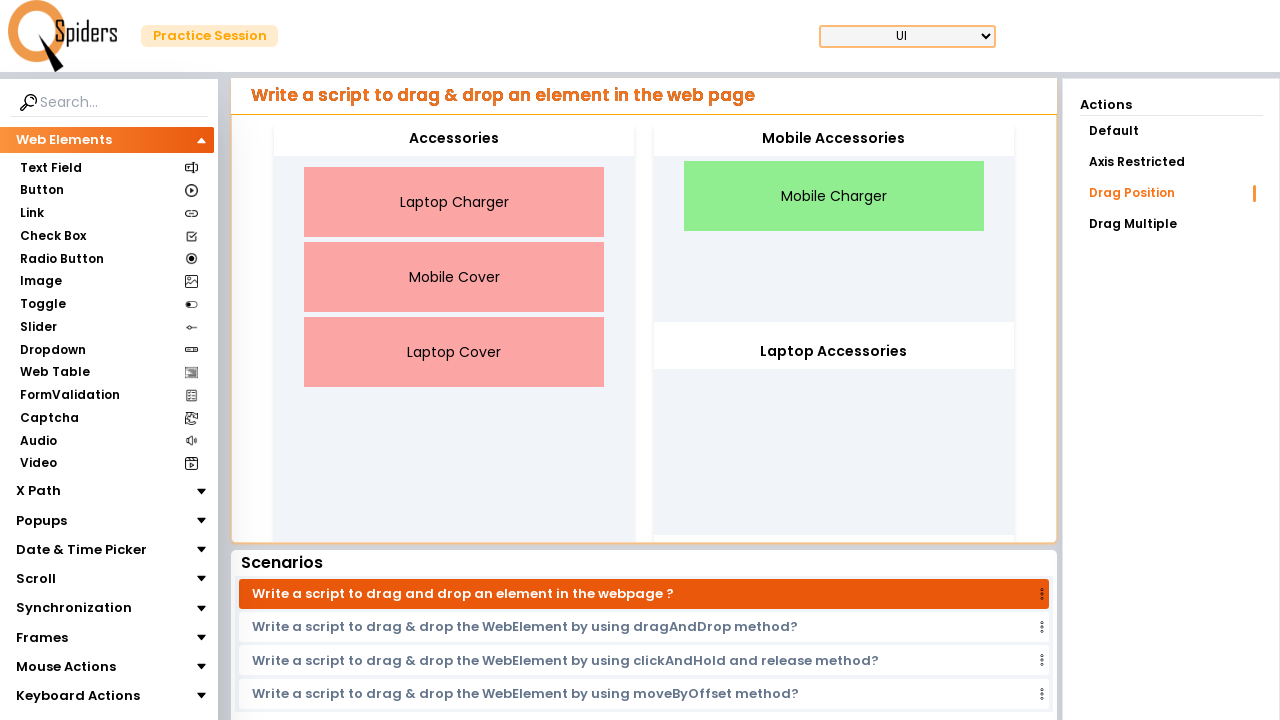

Dragged Mobile Cover to Mobile Accessories category at (834, 139)
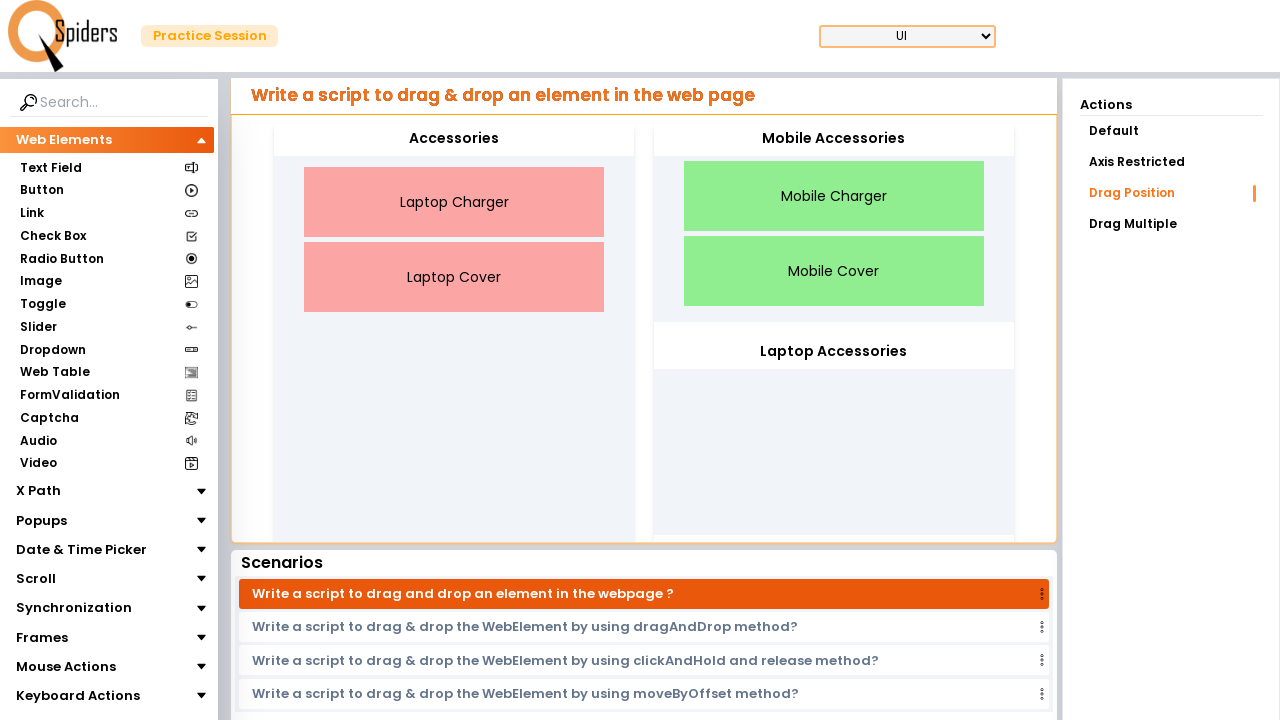

Dragged Laptop Cover to Laptop Accessories category at (834, 352)
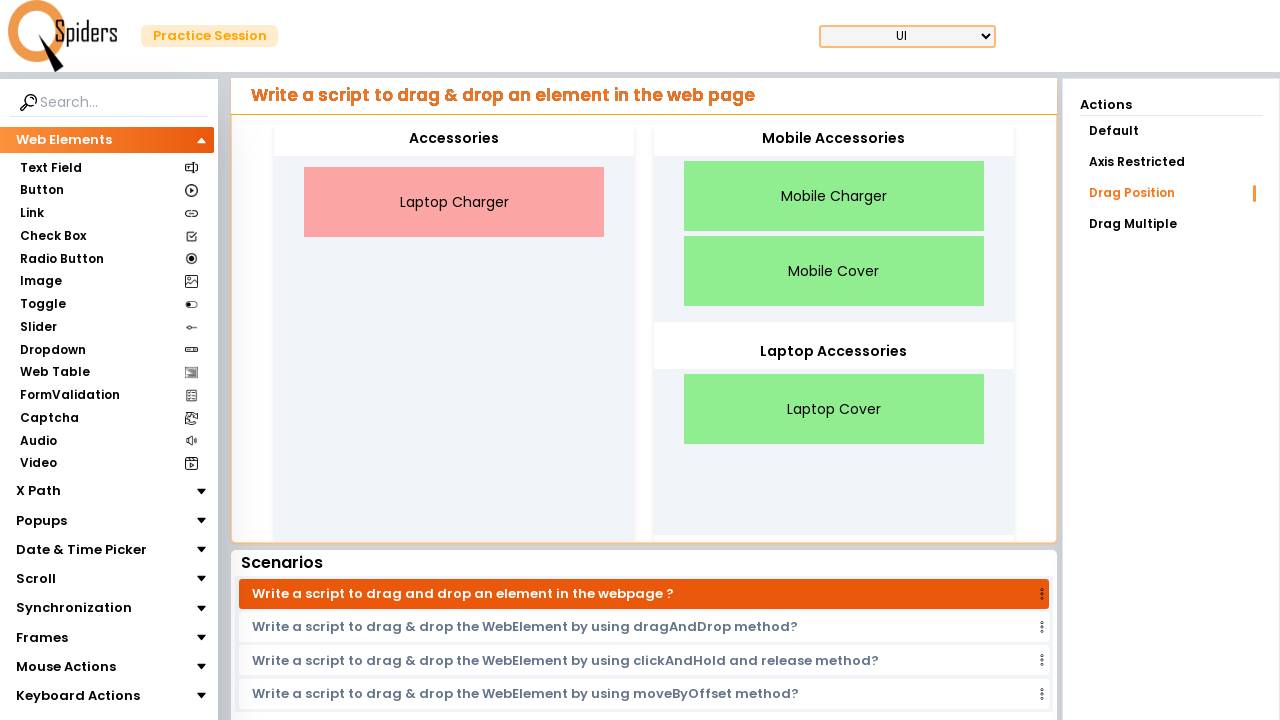

Dragged Laptop Charger to Laptop Accessories category at (834, 352)
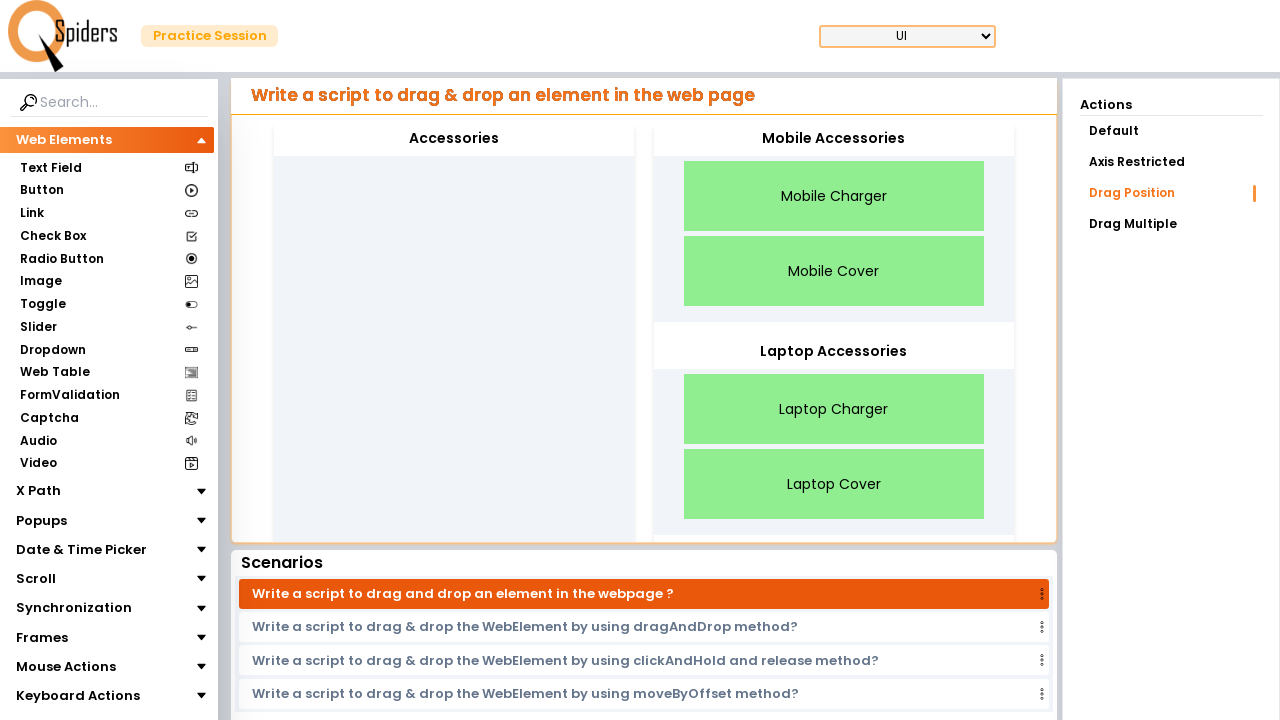

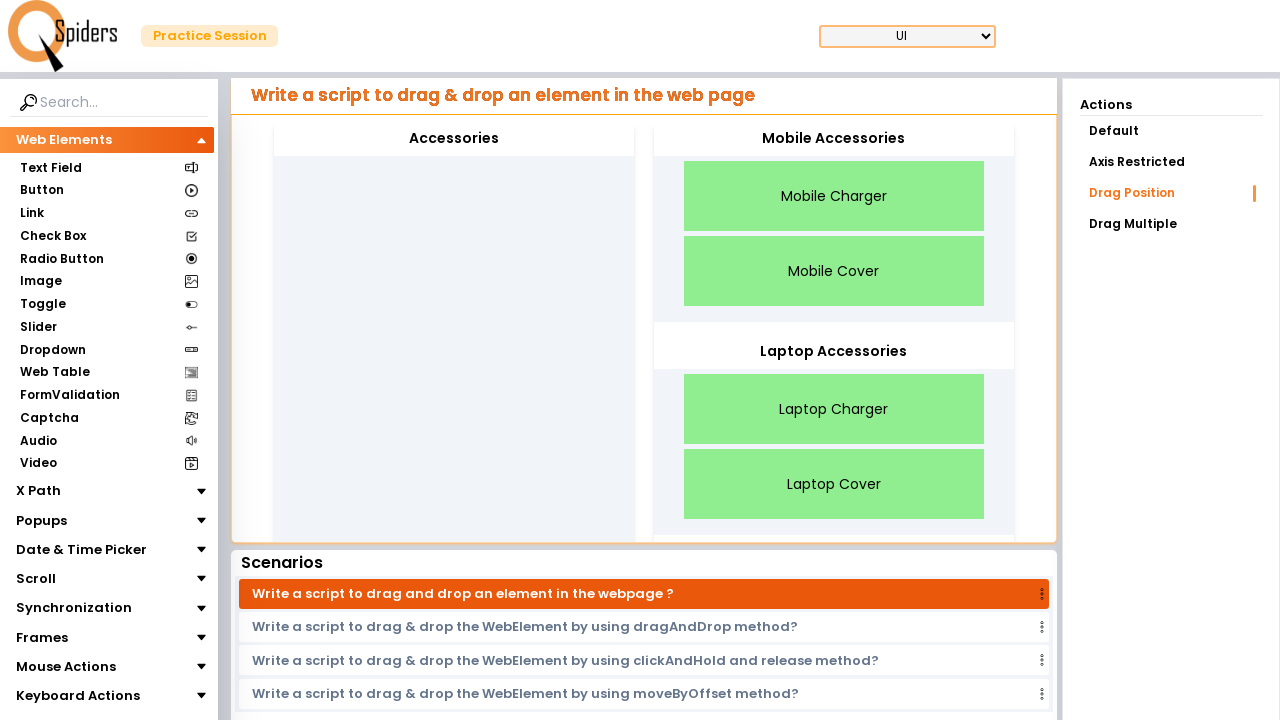